Tests iframe interaction by switching to an iframe, clicking a button inside it, then switching back to main content, opening a new tab via button click, and navigating within the new tab.

Starting URL: https://www.w3schools.com/js/tryit.asp?filename=tryjs_myfirst

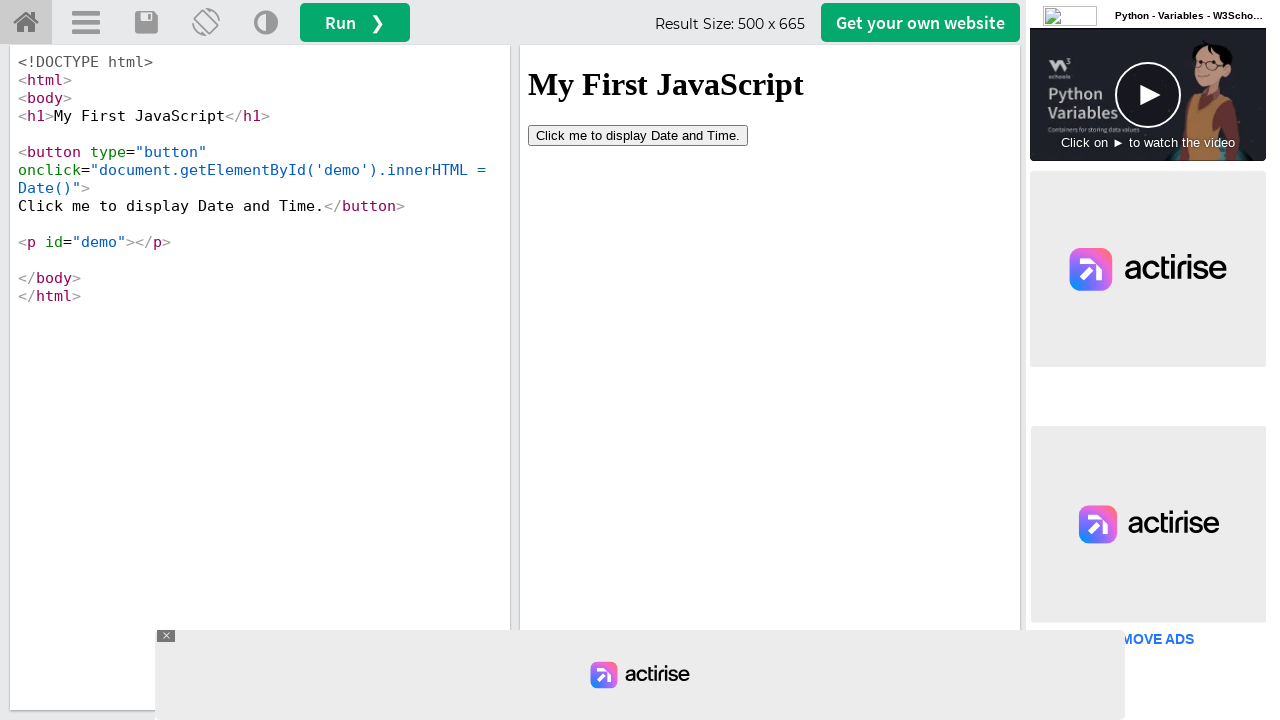

Waited for iframe #iframeResult to be available
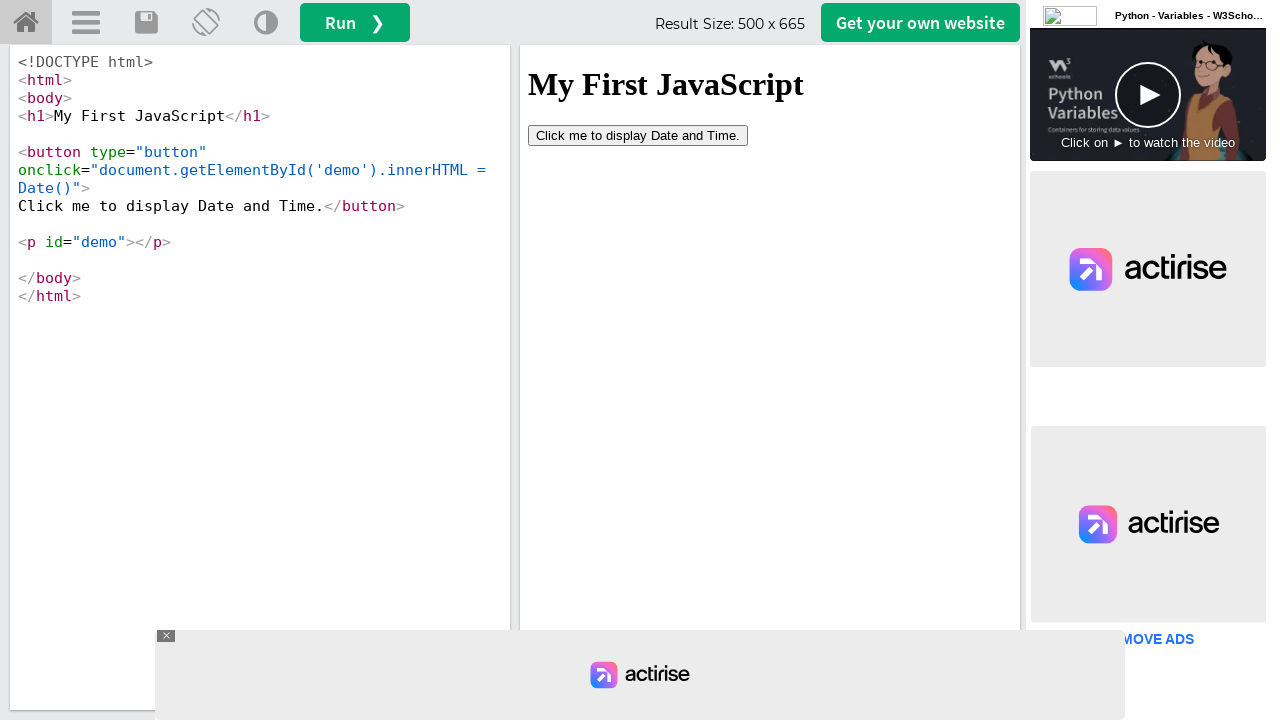

Located iframe #iframeResult
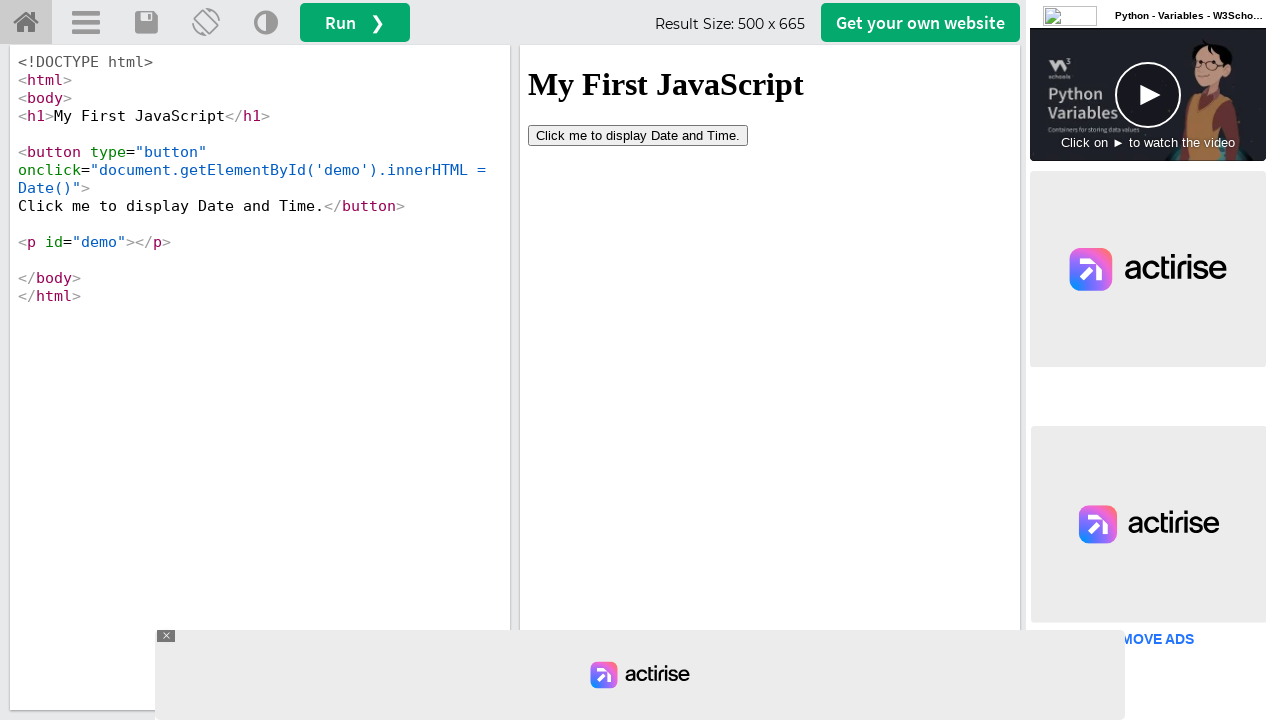

Clicked button inside iframe at (638, 135) on #iframeResult >> internal:control=enter-frame >> button[type='button']
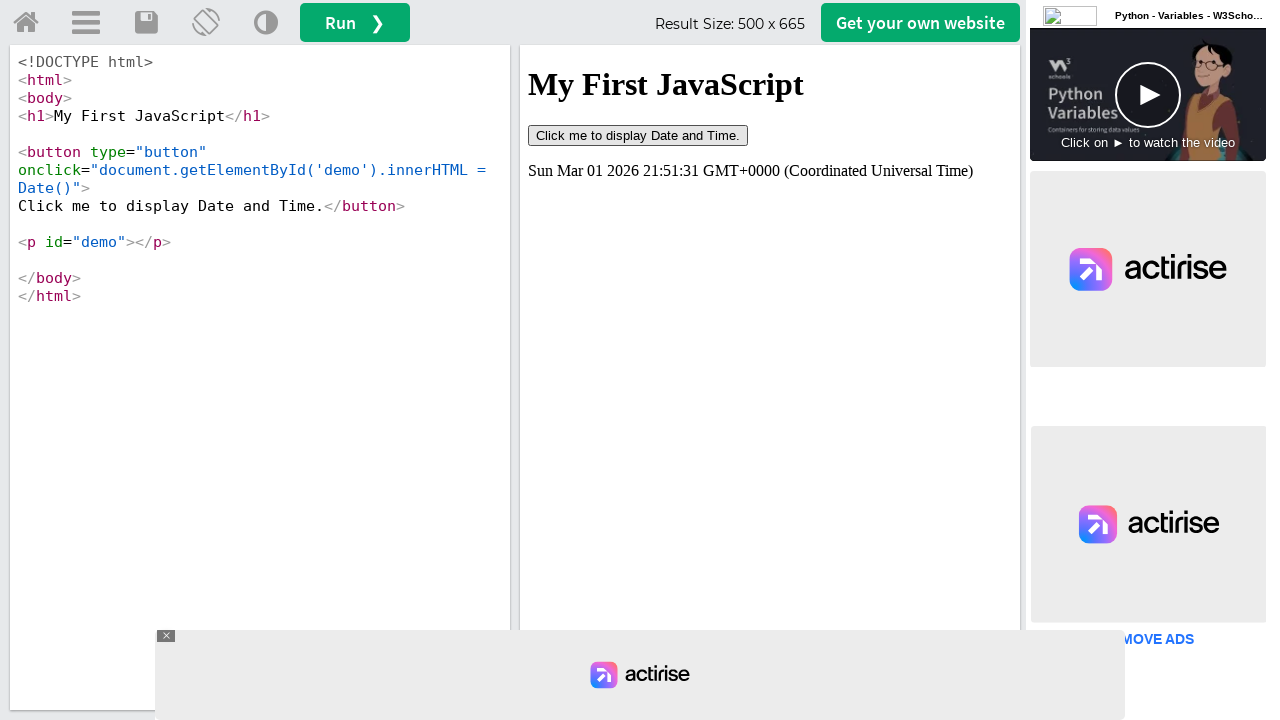

Clicked 'Get your own website' button, new tab opening at (920, 22) on #getwebsitebtn
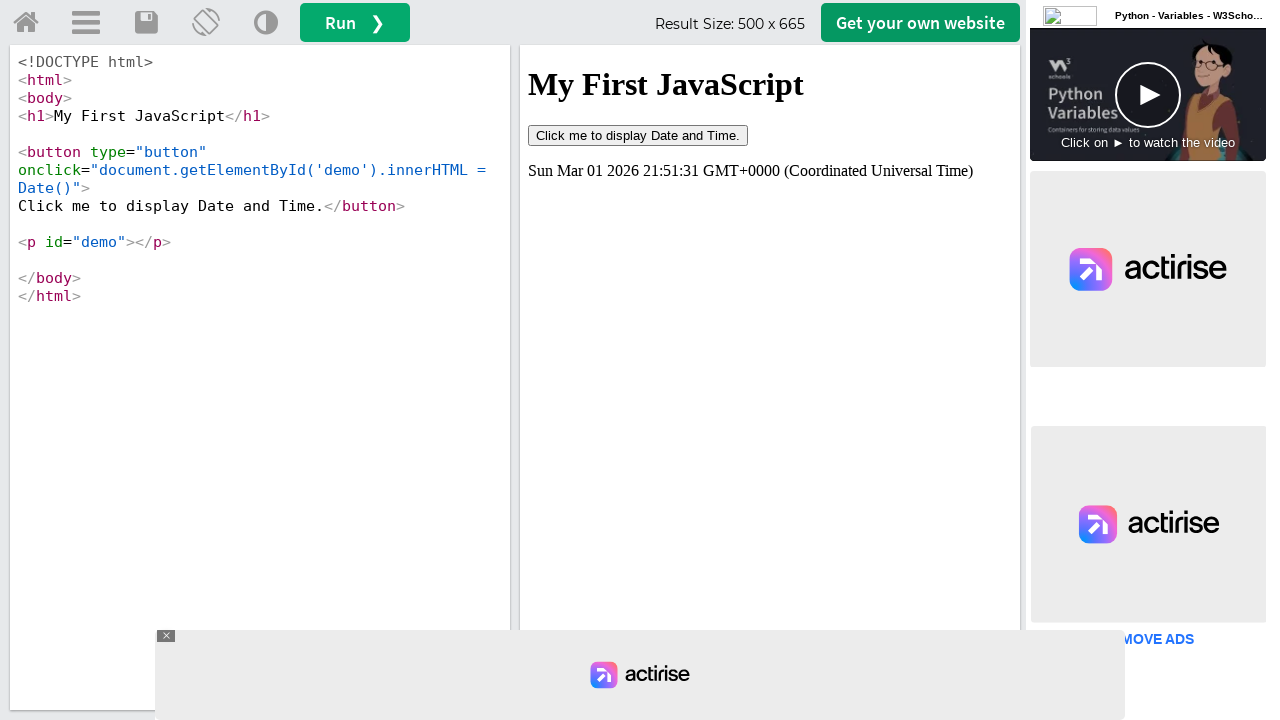

Switched to new tab
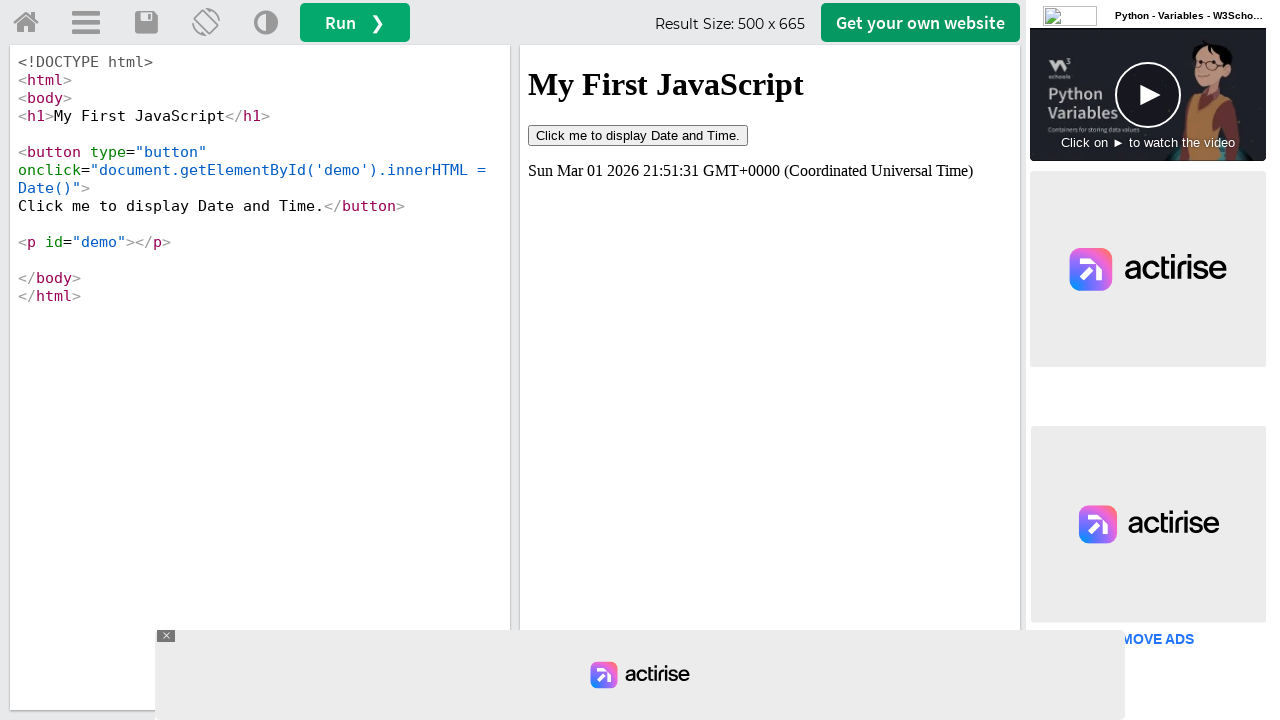

New tab loaded completely
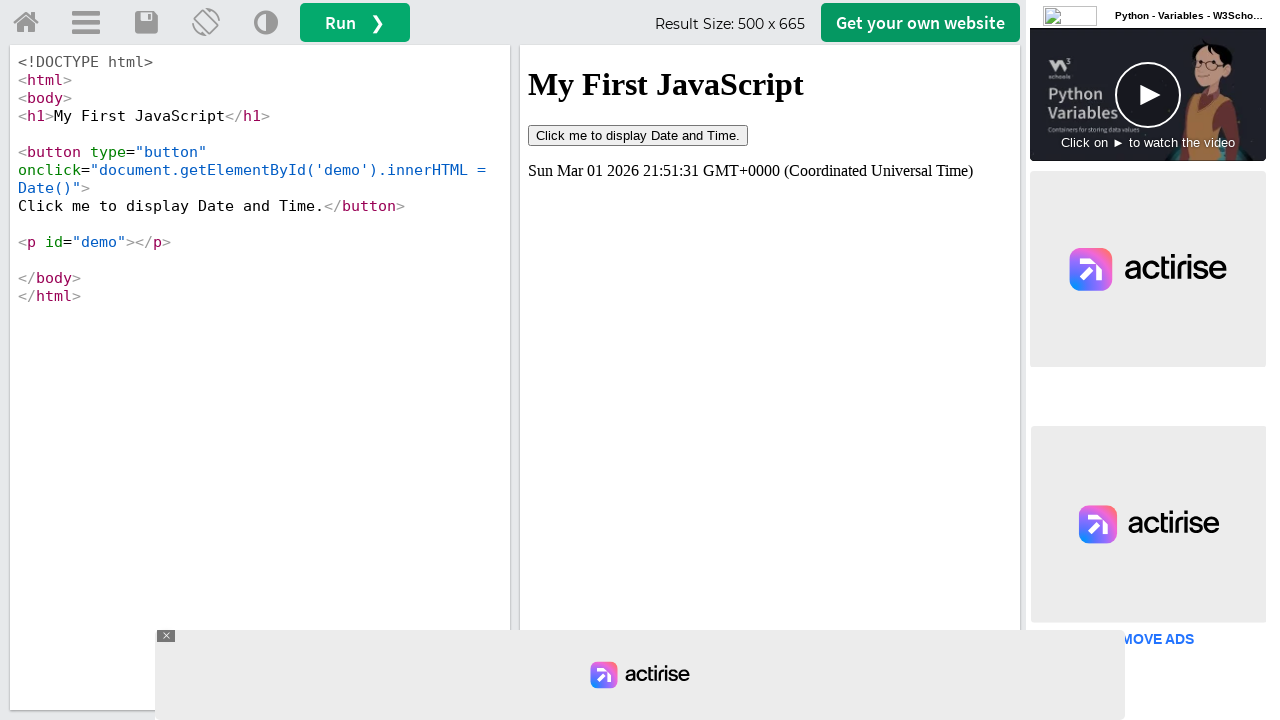

Clicked 6th navigation link in subtopnav on new tab at (192, 72) on #subtopnav a:nth-child(6)
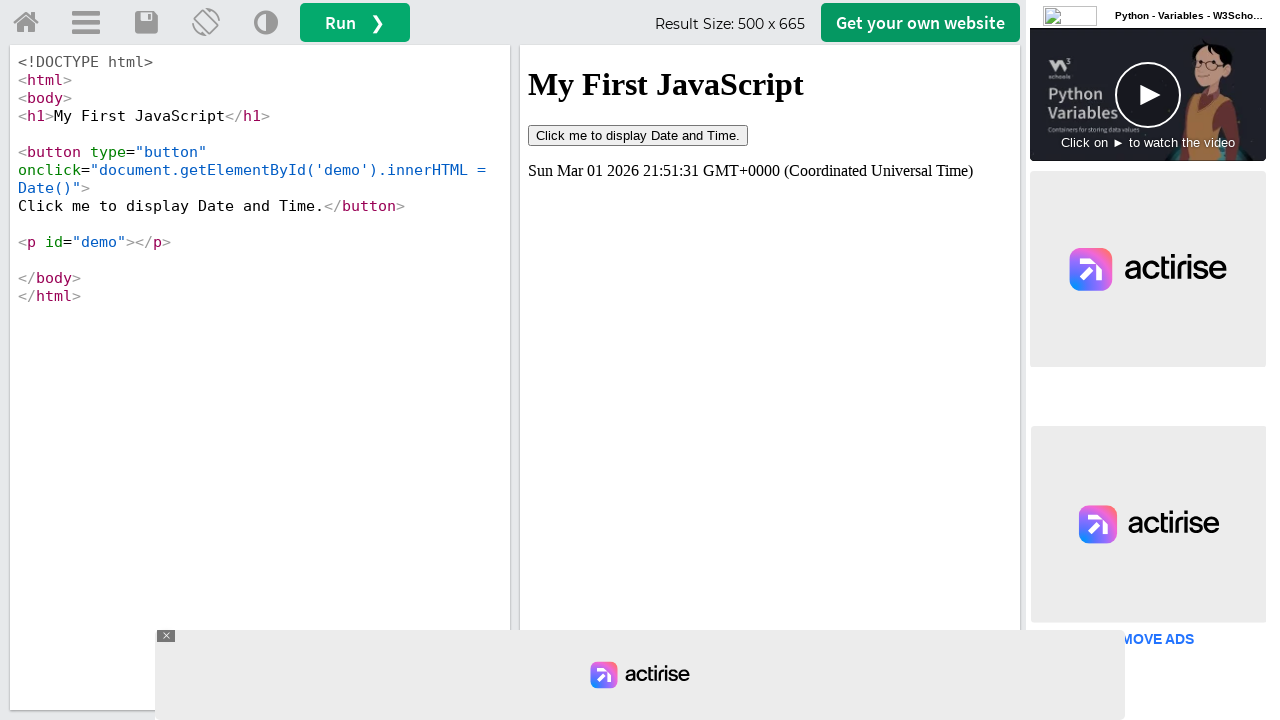

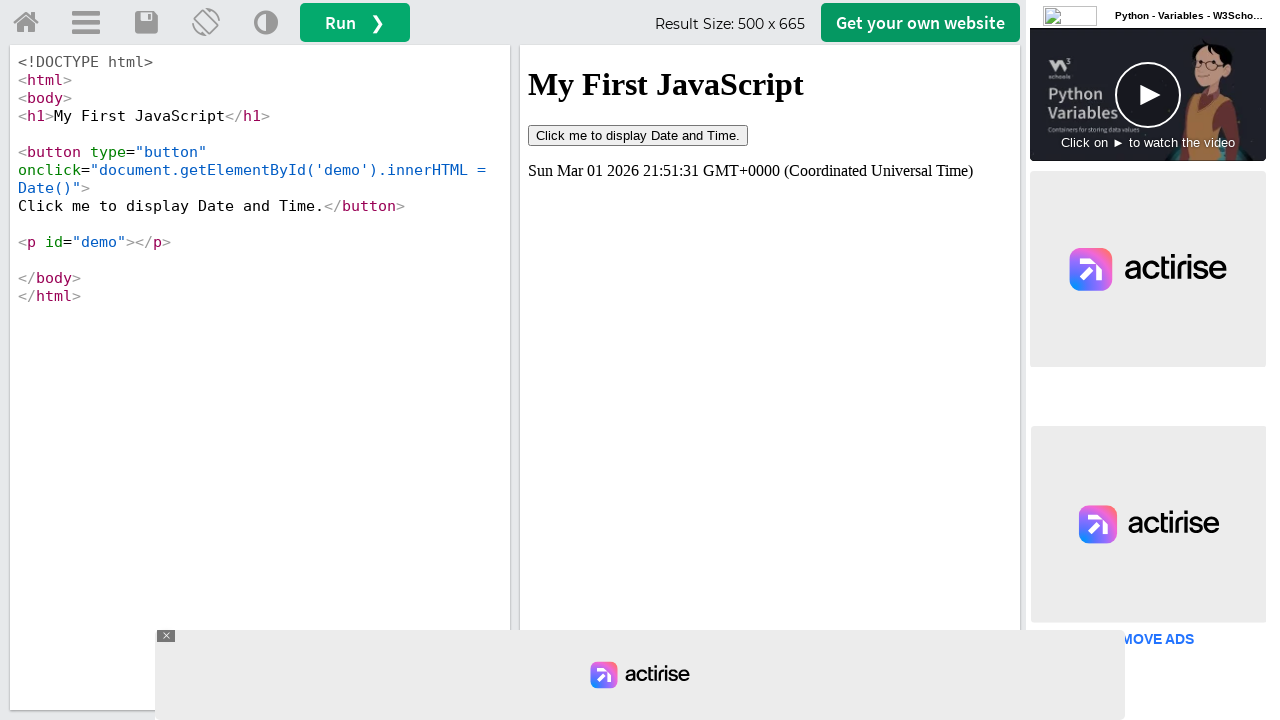